Tests the progress bar widget by starting it, stopping at 33%, verifying it stays stopped, then running to 100% and resetting it.

Starting URL: https://demoqa.com/

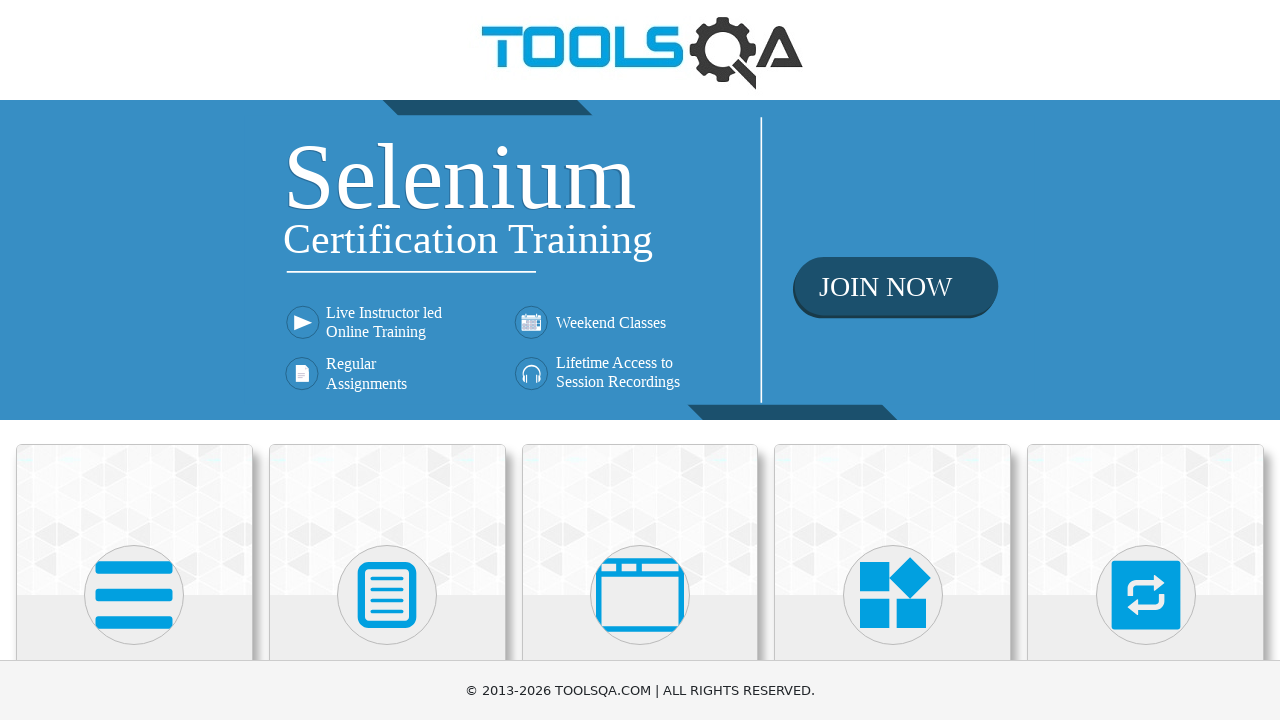

Clicked on Widgets section at (893, 360) on internal:text="Widgets"i
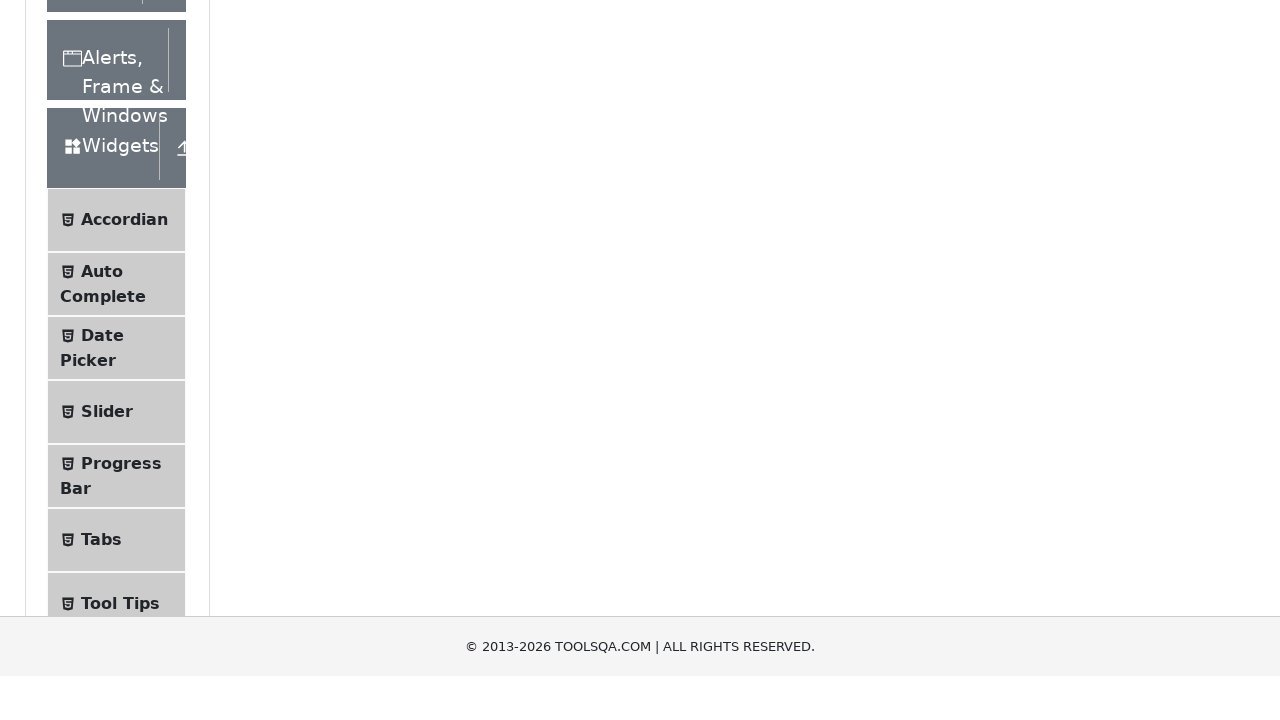

Clicked on Progress Bar menu item at (116, 360) on li >> internal:has-text="Progress Bar"i
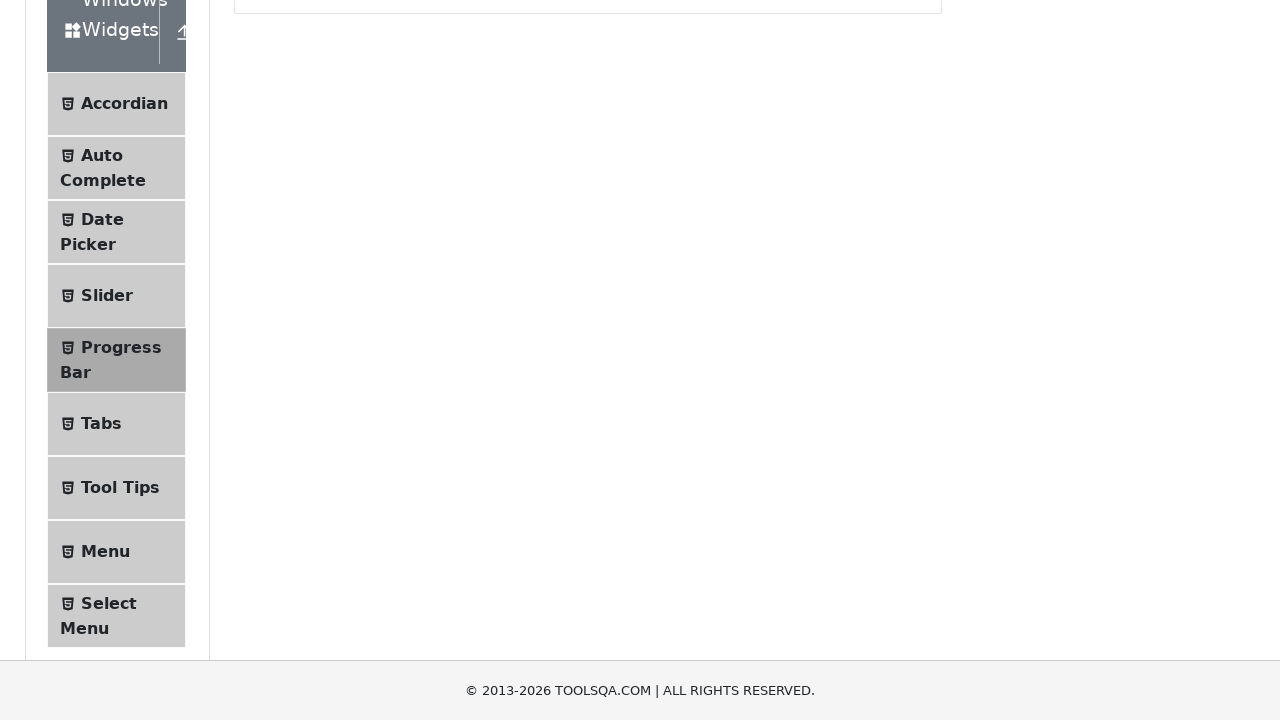

Started the progress bar at (266, 314) on #startStopButton
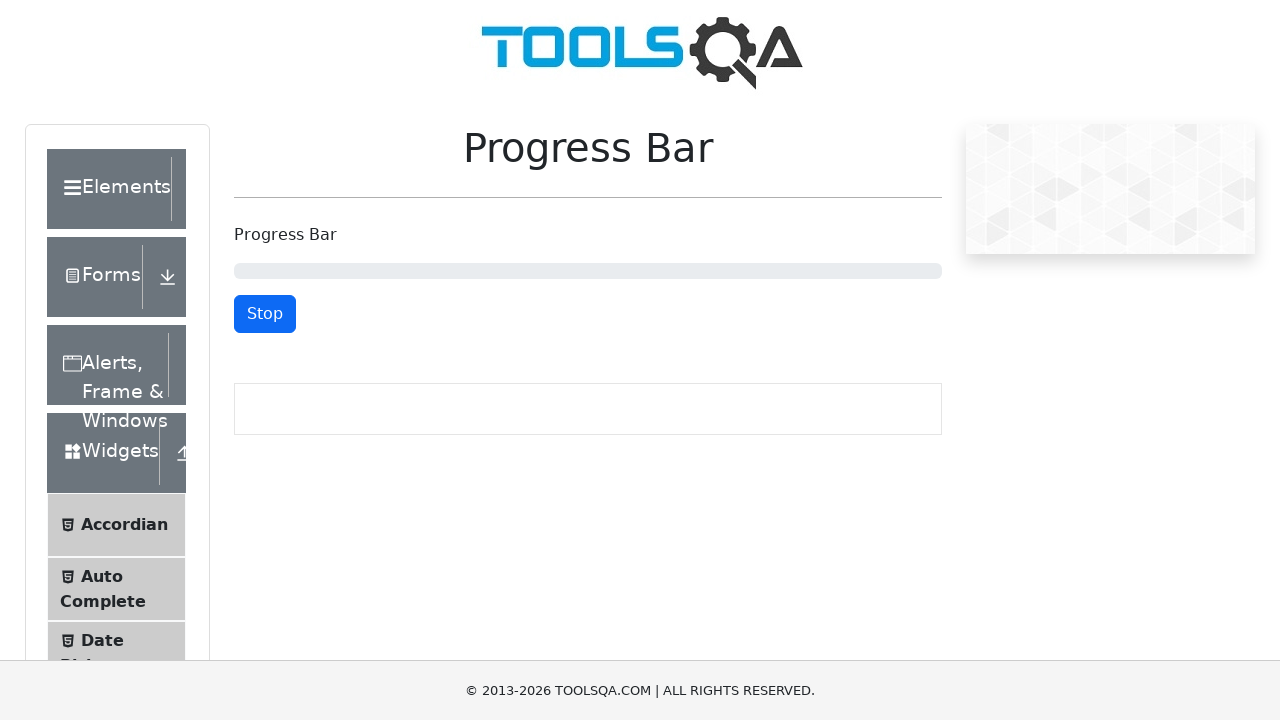

Waited 3.5 seconds for progress bar to reach approximately 33%
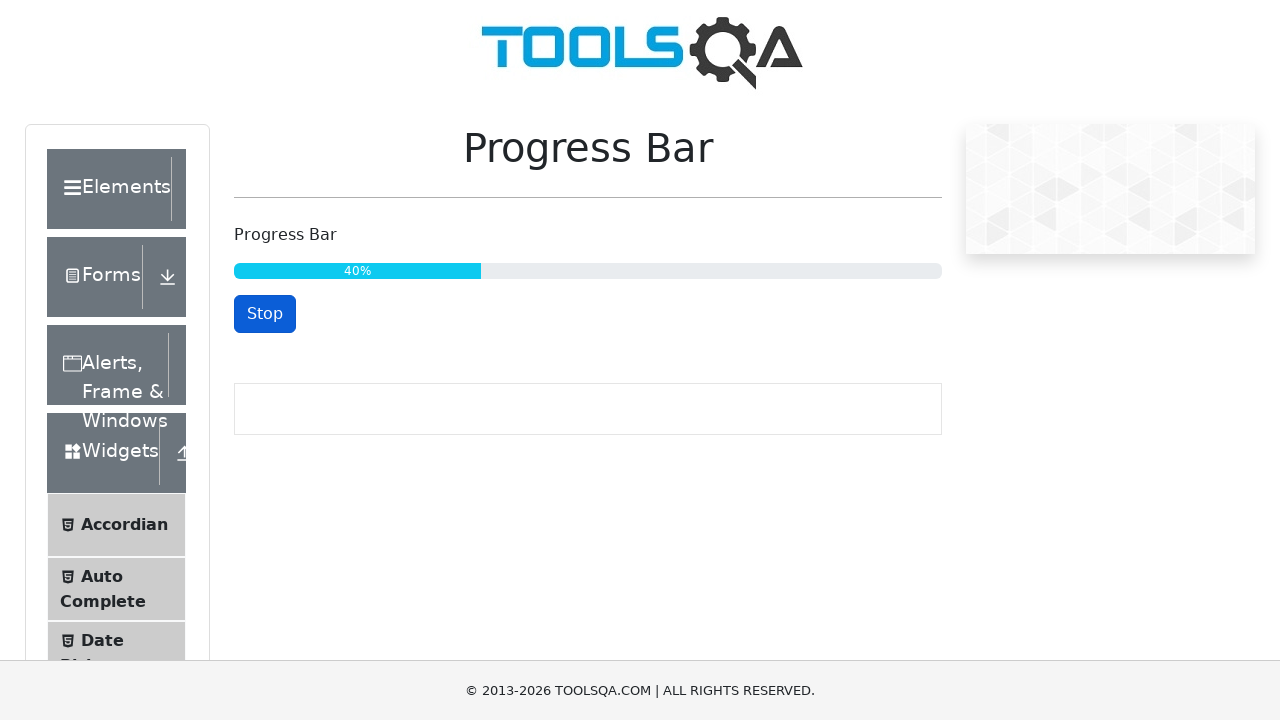

Stopped the progress bar at approximately 33% at (265, 314) on #startStopButton
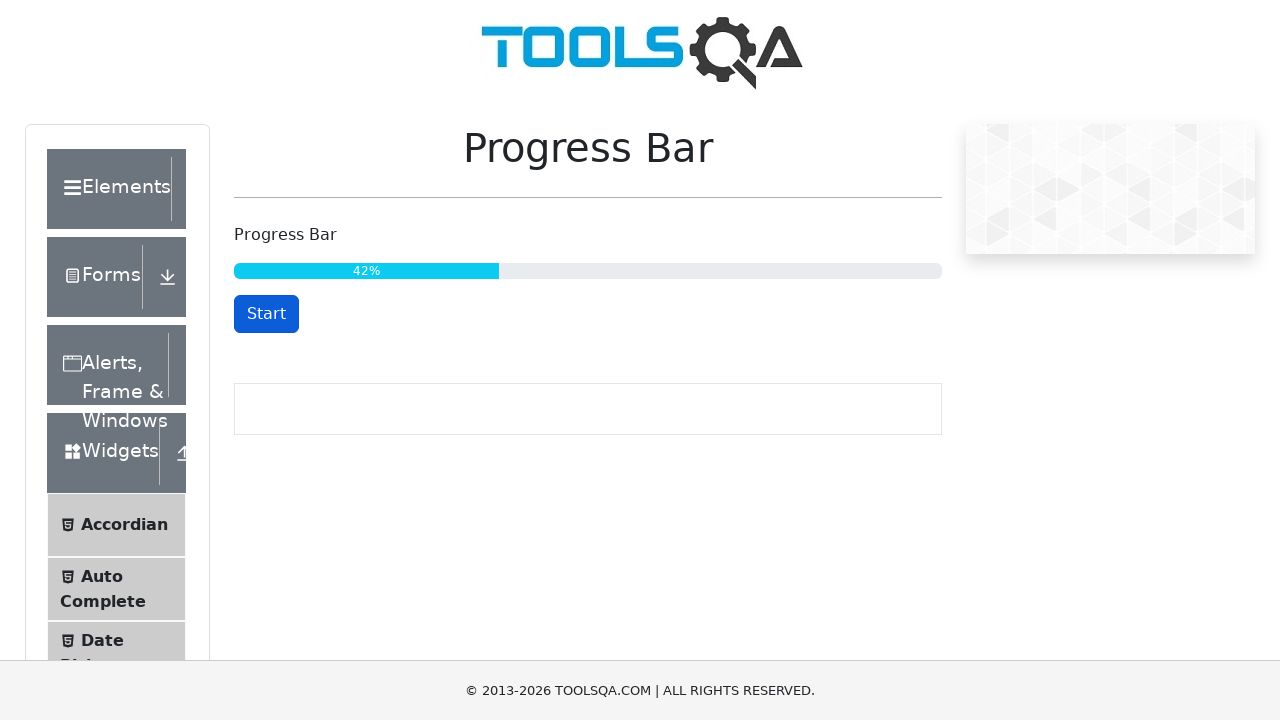

Waited 2 seconds while progress bar was stopped
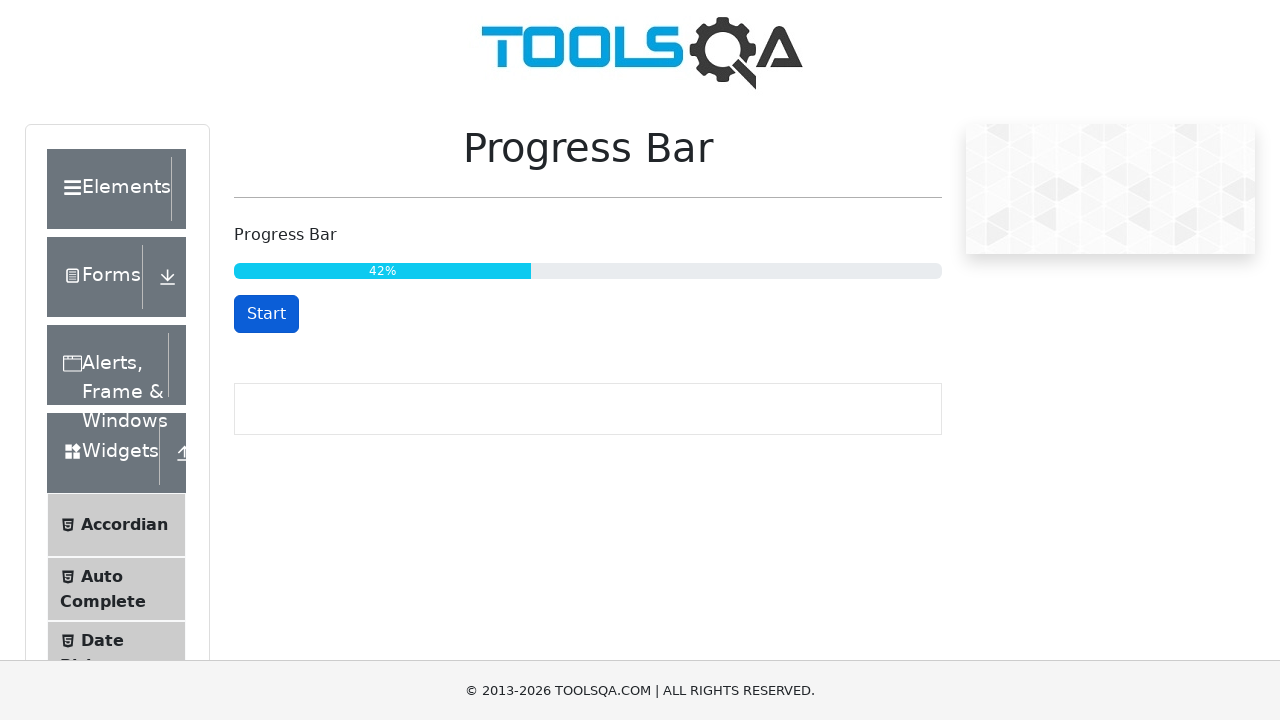

Restarted the progress bar to run to completion at (266, 314) on #startStopButton
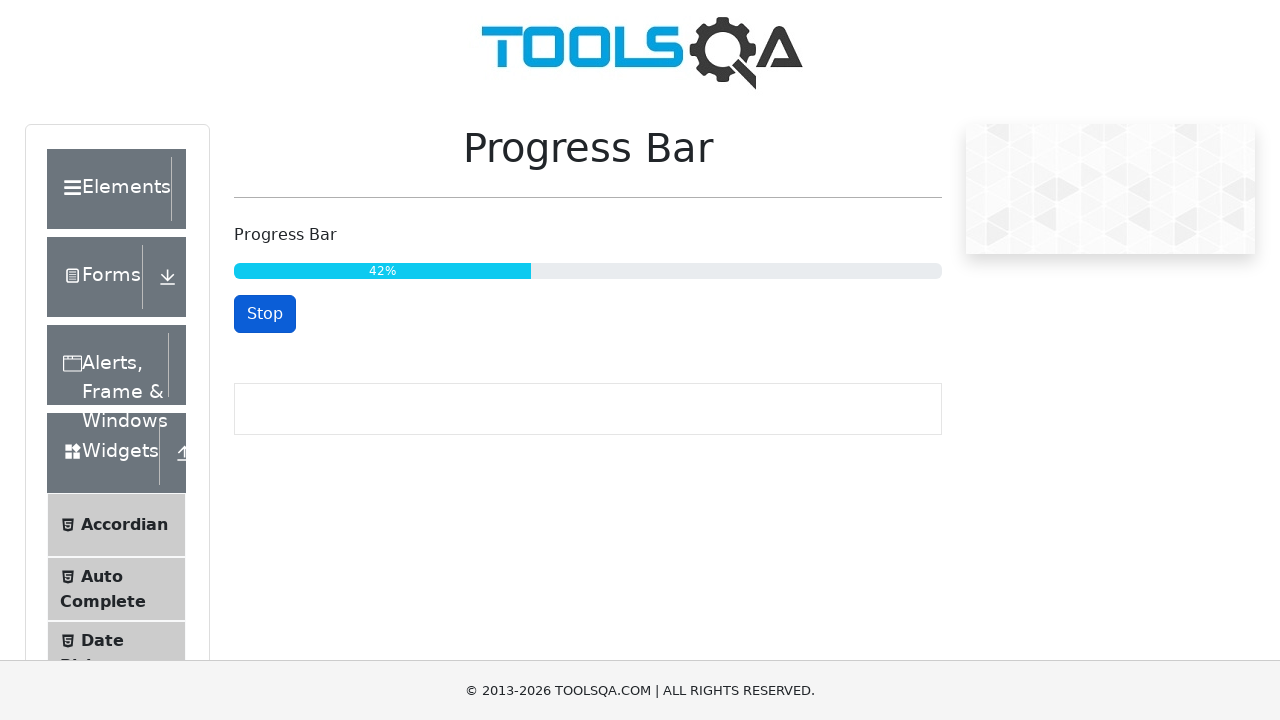

Progress bar completed to 100% and Reset button appeared
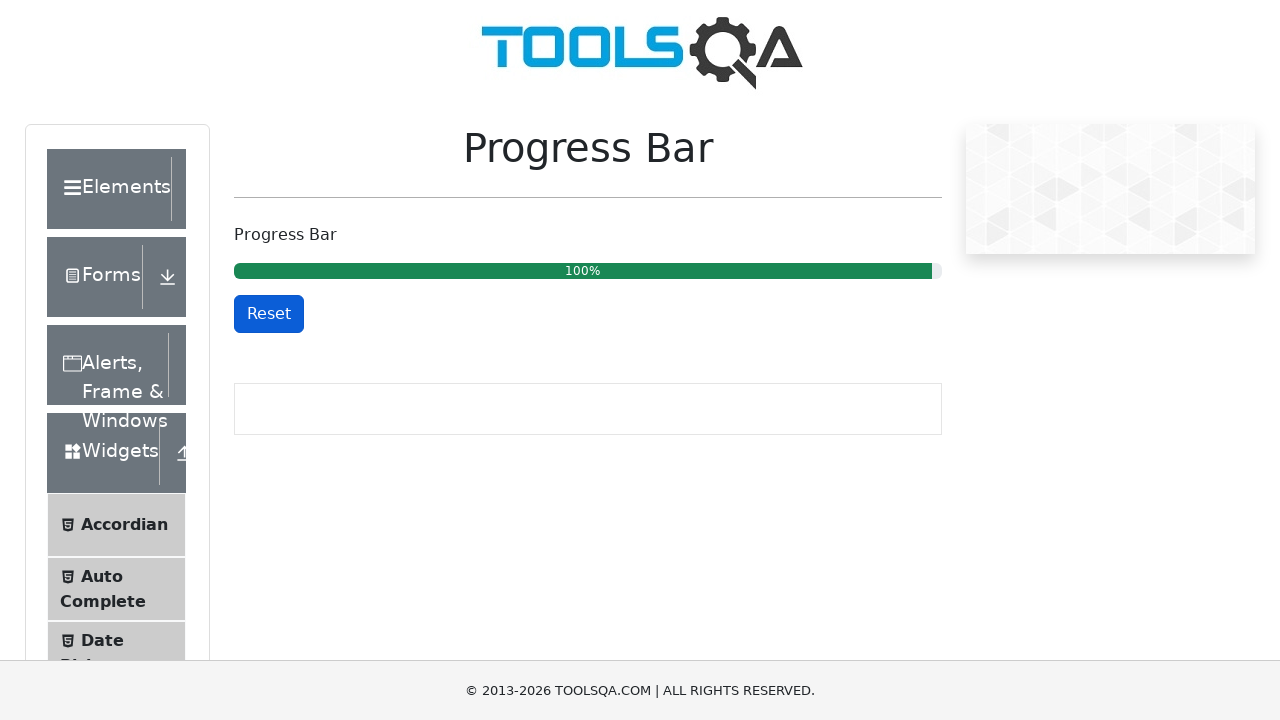

Clicked Reset button to reset the progress bar at (269, 314) on #resetButton
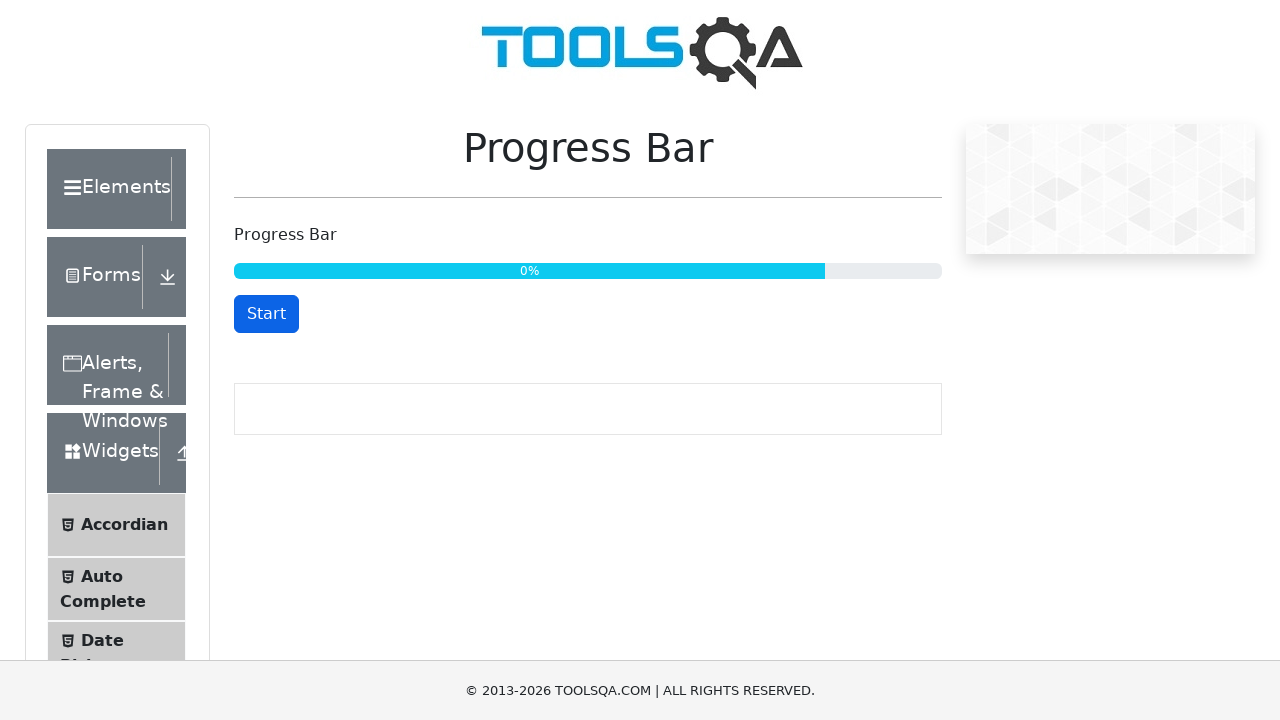

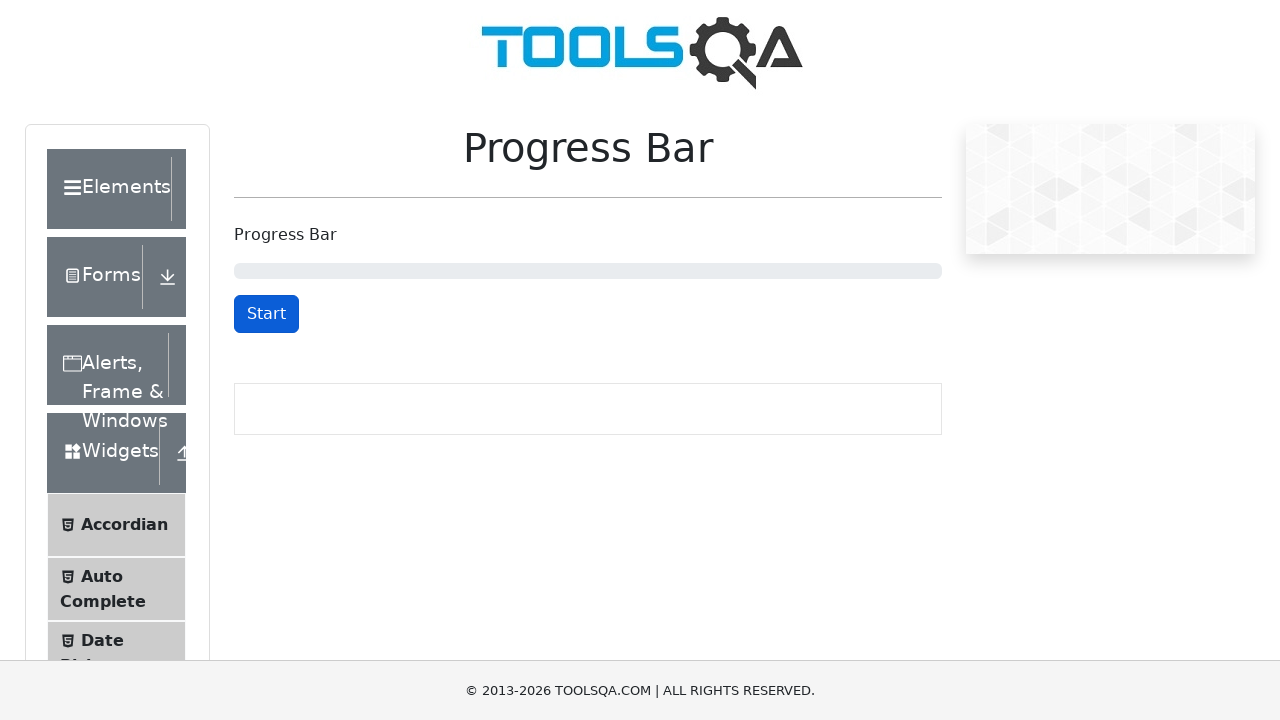